Tests drag and drop functionality on the jQuery UI droppable demo page by dragging a draggable element onto a droppable target area within an iframe.

Starting URL: https://jqueryui.com/droppable/

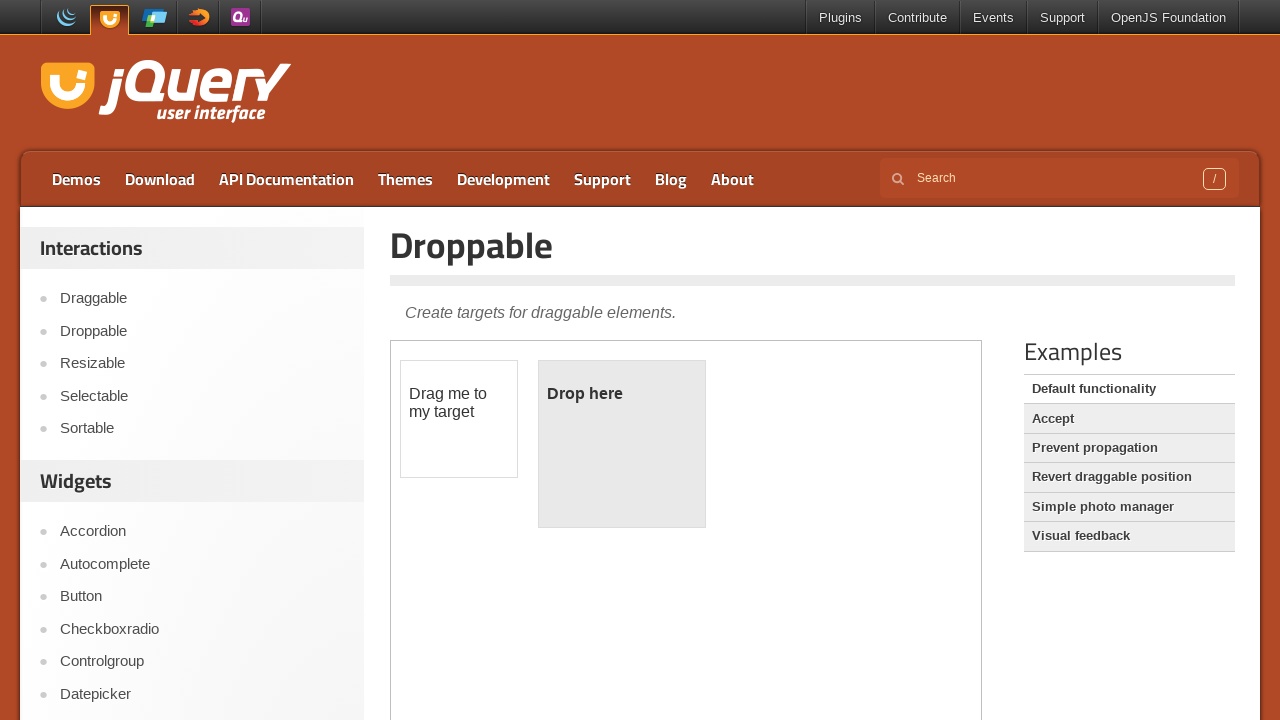

Located demo iframe containing drag and drop elements
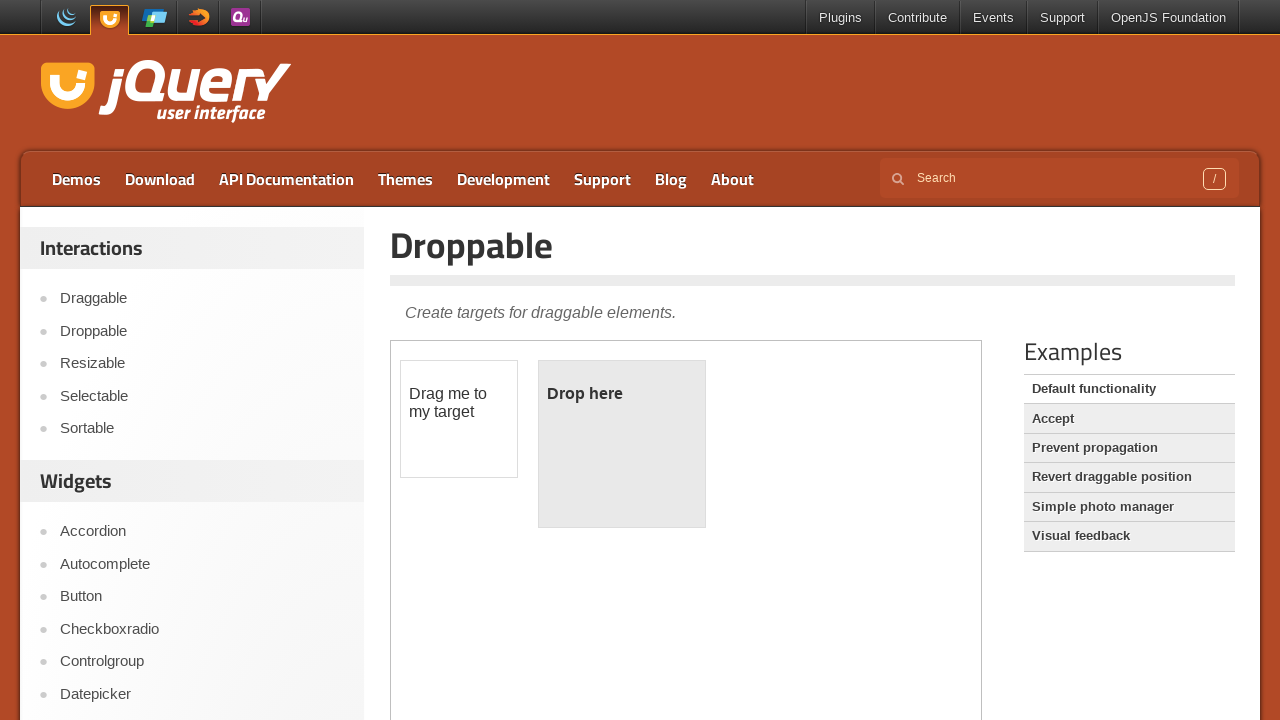

Located draggable element
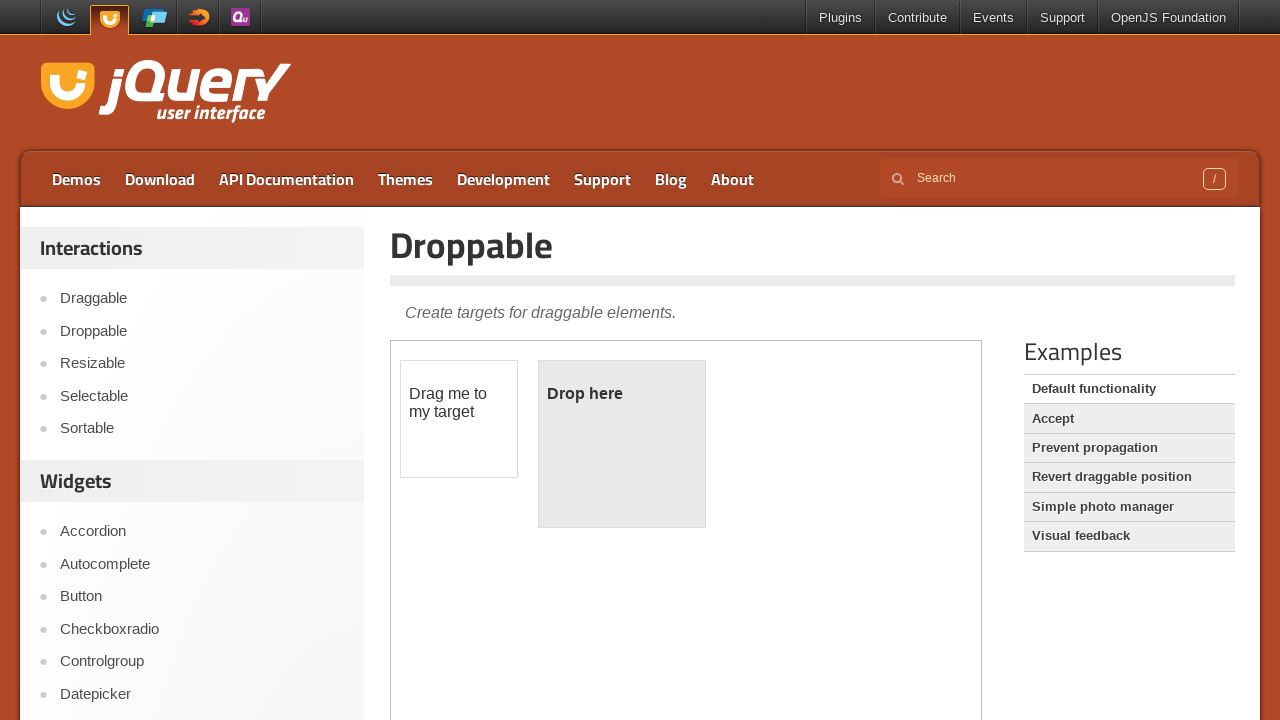

Located droppable target element
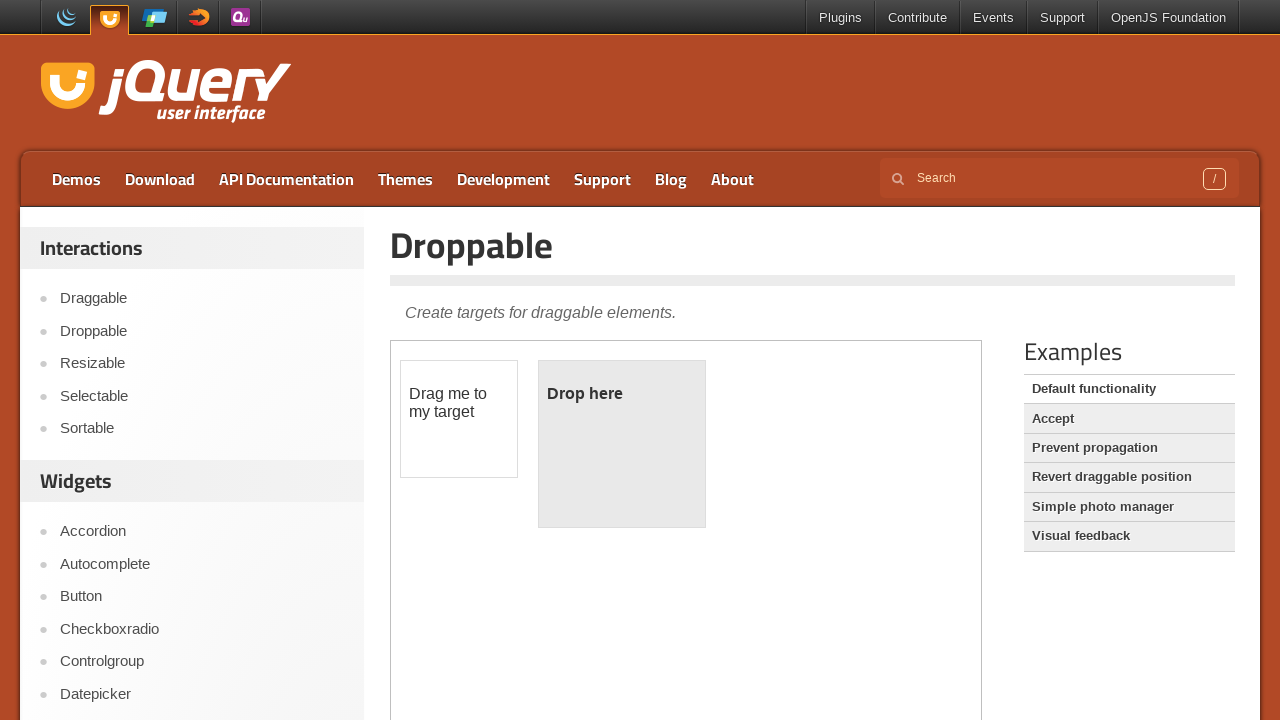

Dragged draggable element onto droppable target at (622, 444)
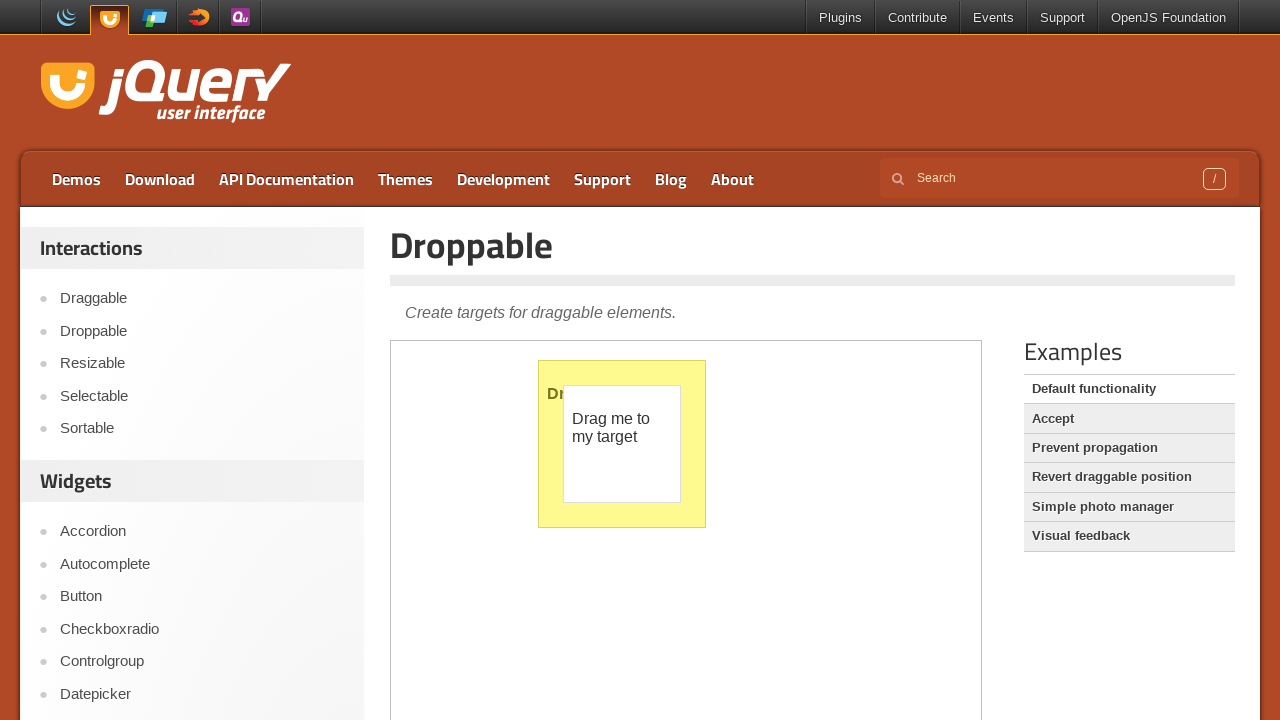

Verified drop was successful - target element now displays 'Dropped!'
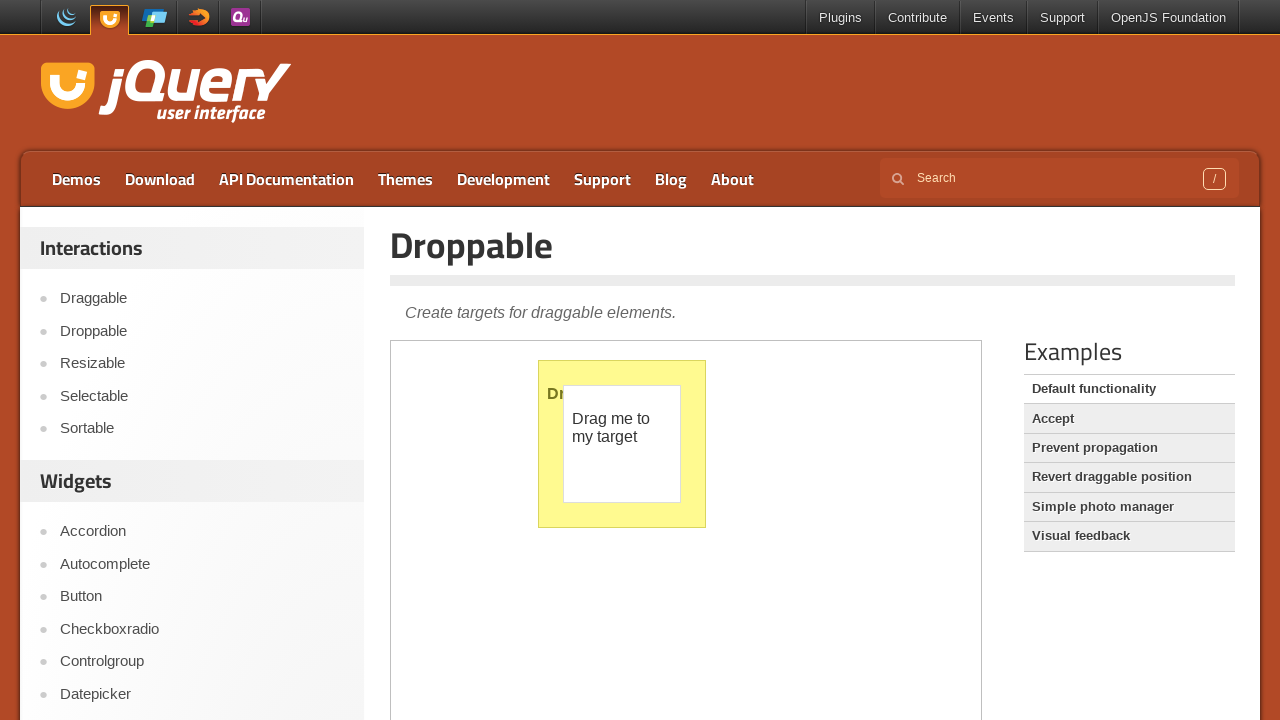

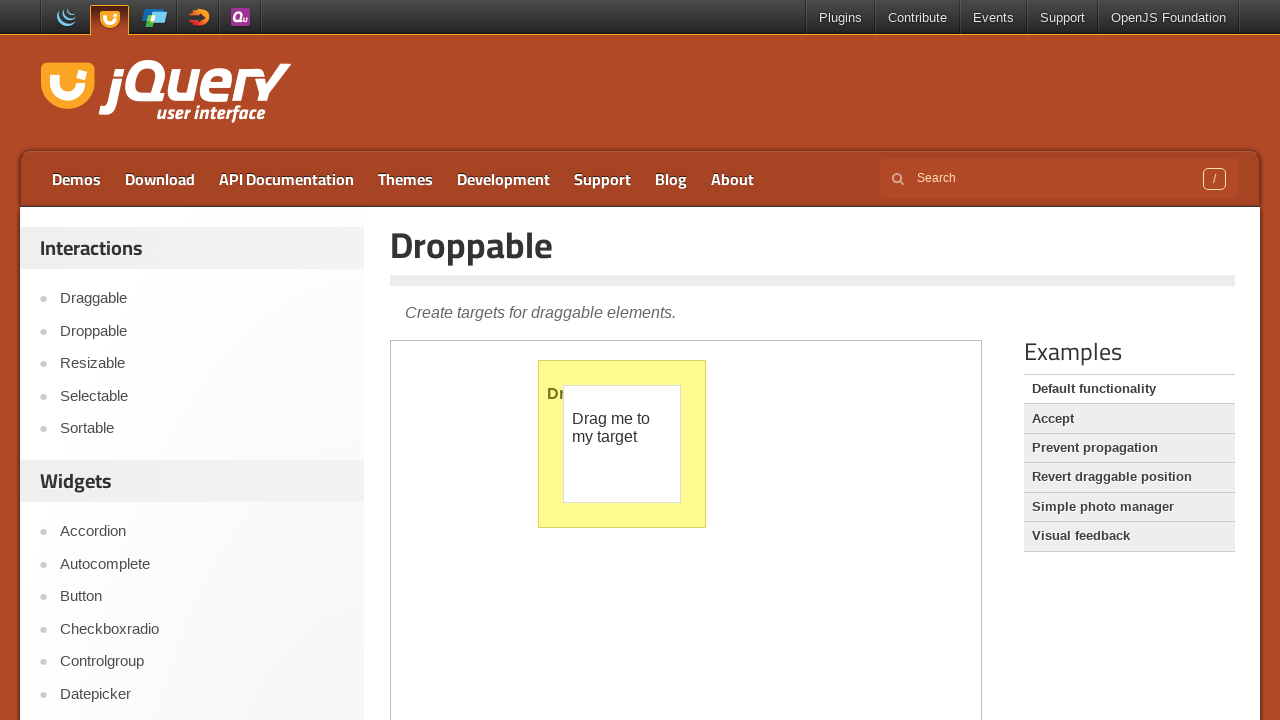